Tests text box input by appending text, clearing the field, and entering new text

Starting URL: https://kristinek.github.io/site/examples/actions

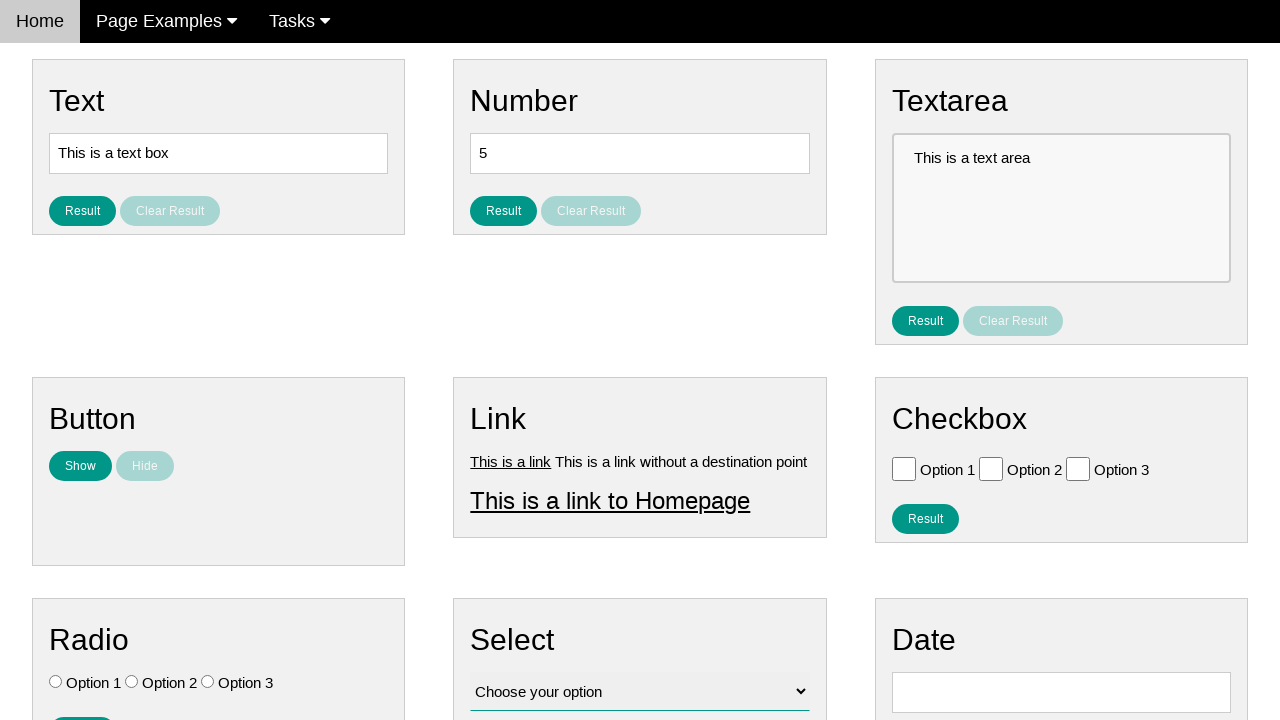

Filled text box with 'This is a text box bla-bla' on #text
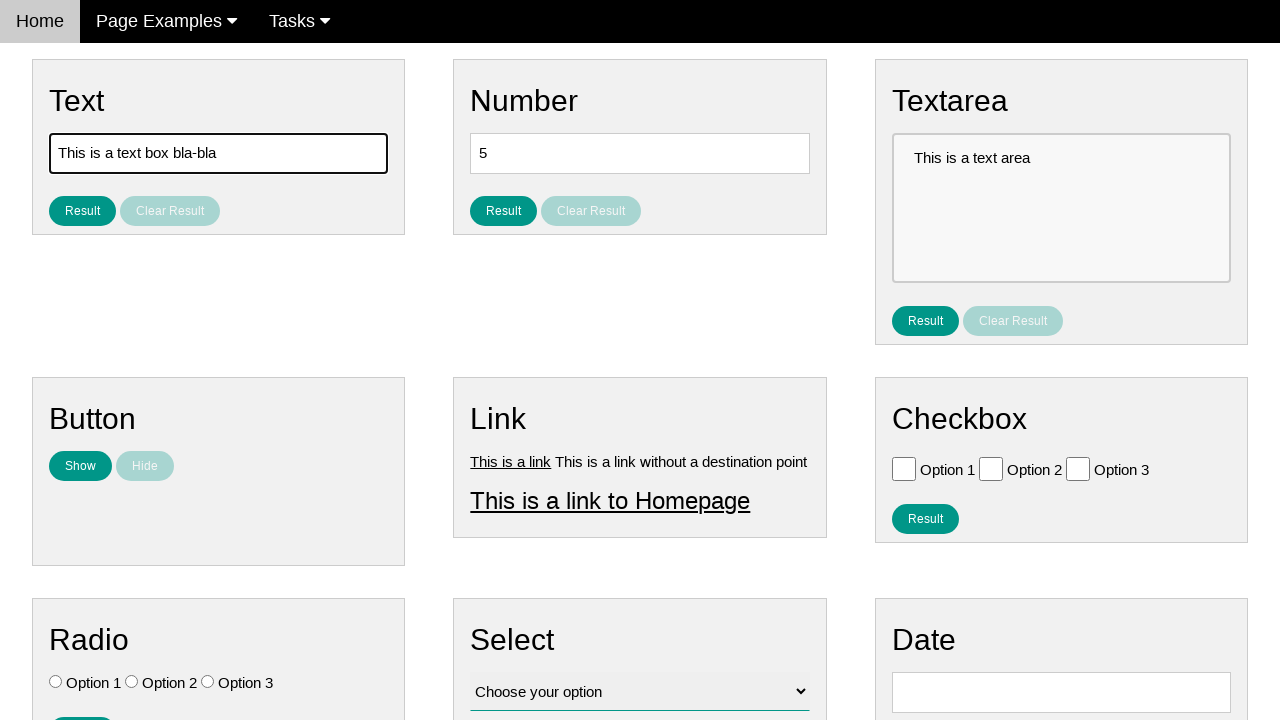

Cleared text box on #text
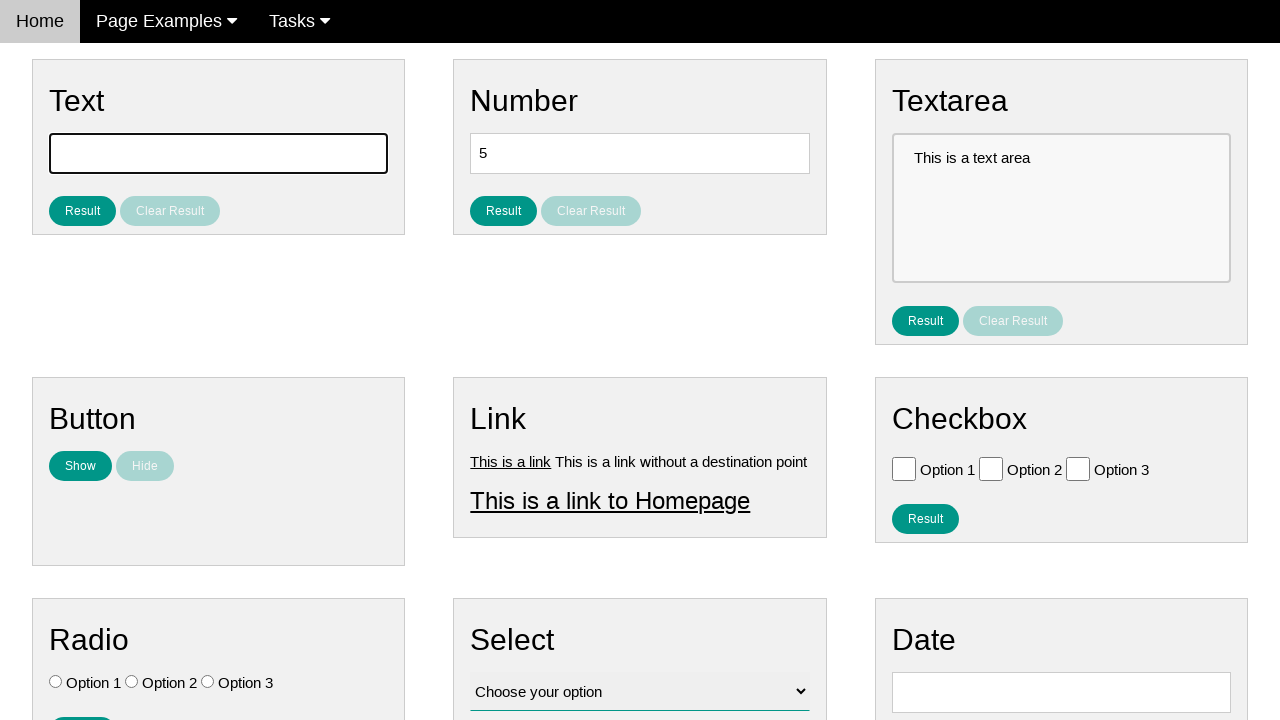

Entered ' bla-bla' in text box on #text
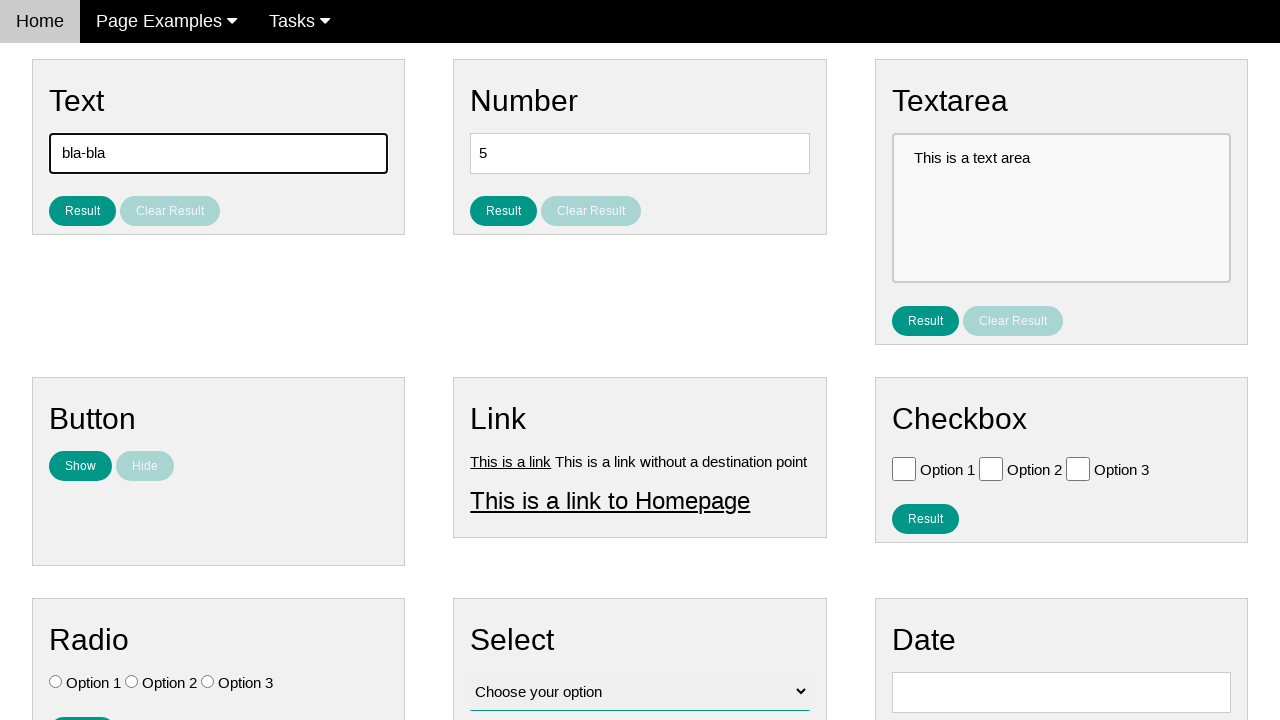

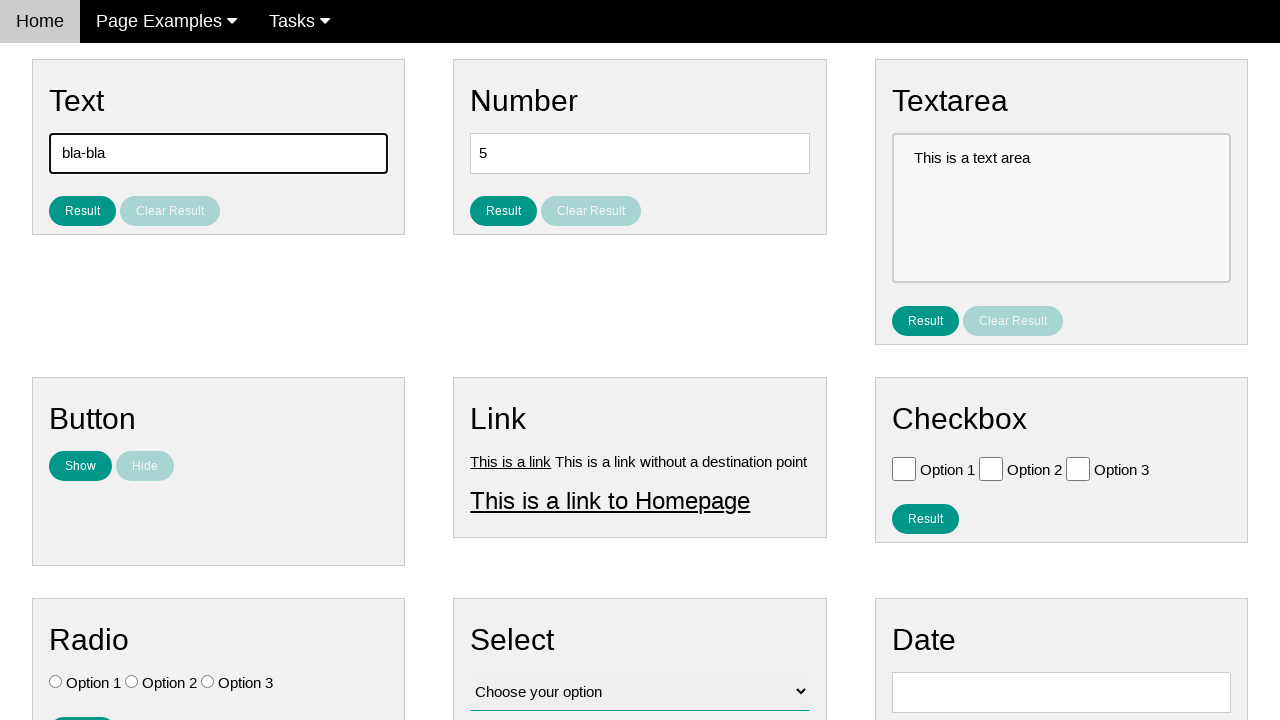